Tests that the Due column in a table can be sorted in descending order by clicking the column header twice, then verifying the values are properly sorted.

Starting URL: http://the-internet.herokuapp.com/tables

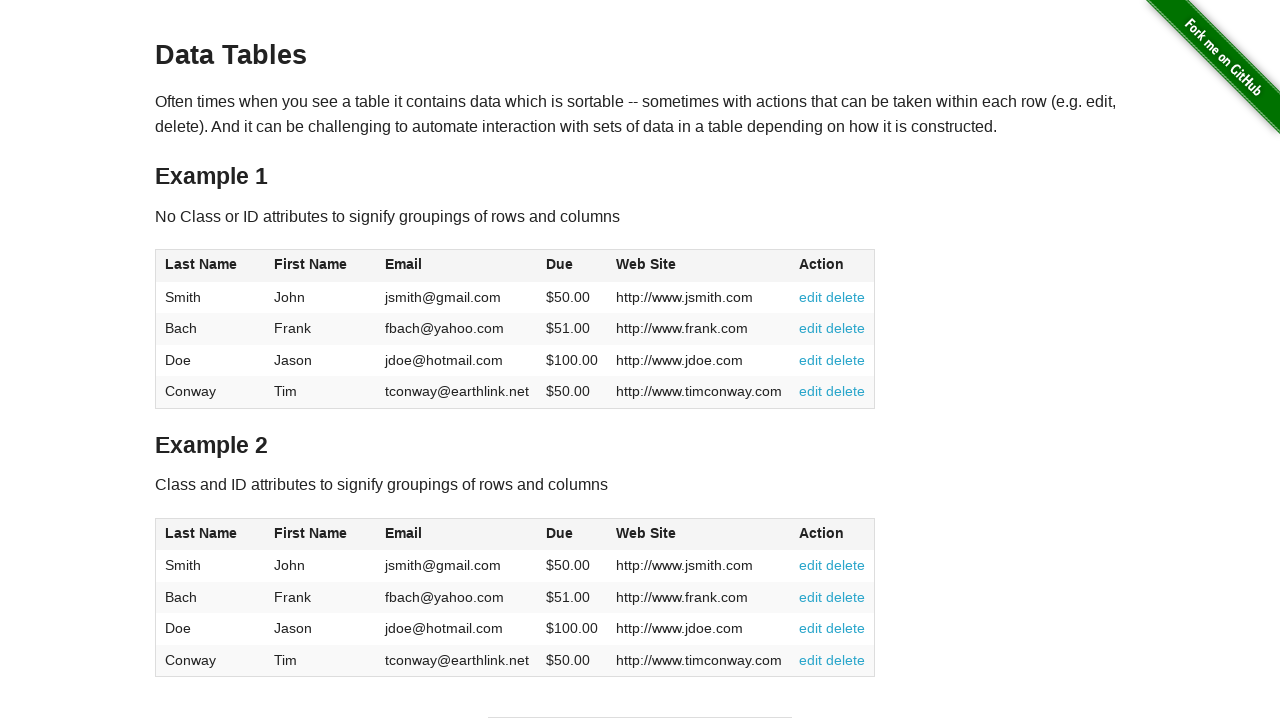

Clicked Due column header first time for ascending sort at (572, 266) on #table1 thead tr th:nth-of-type(4)
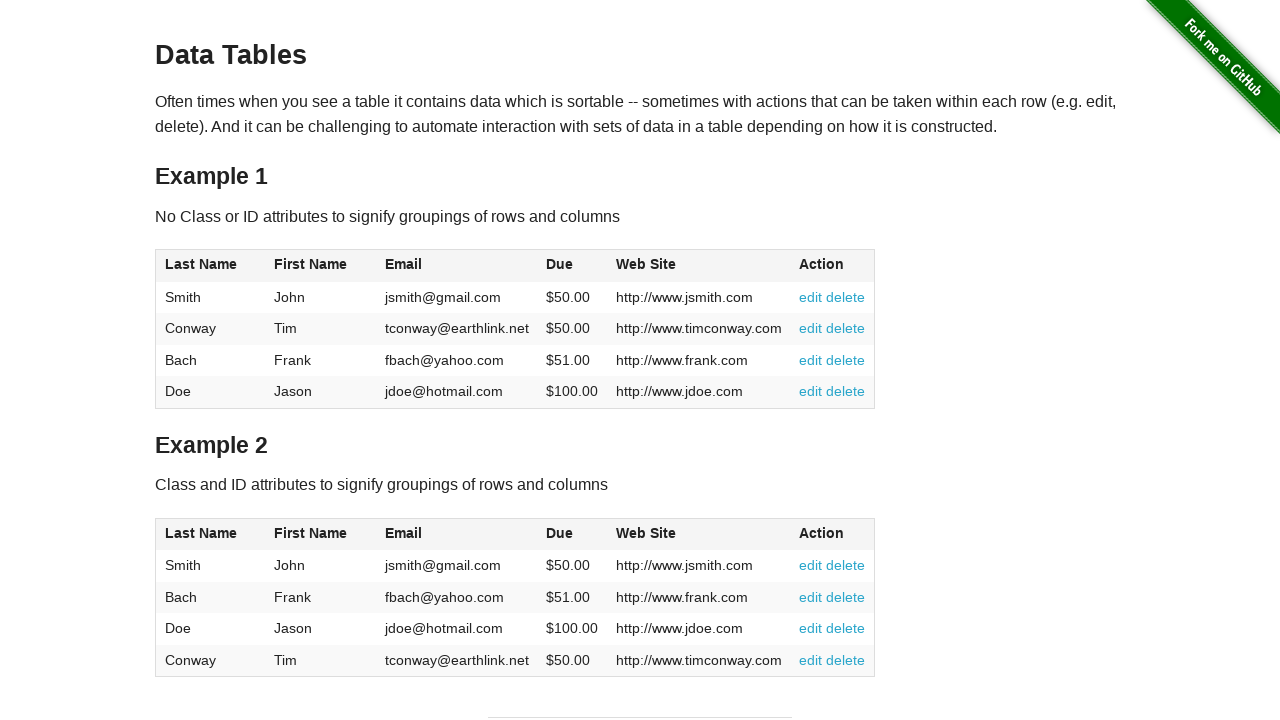

Clicked Due column header second time for descending sort at (572, 266) on #table1 thead tr th:nth-of-type(4)
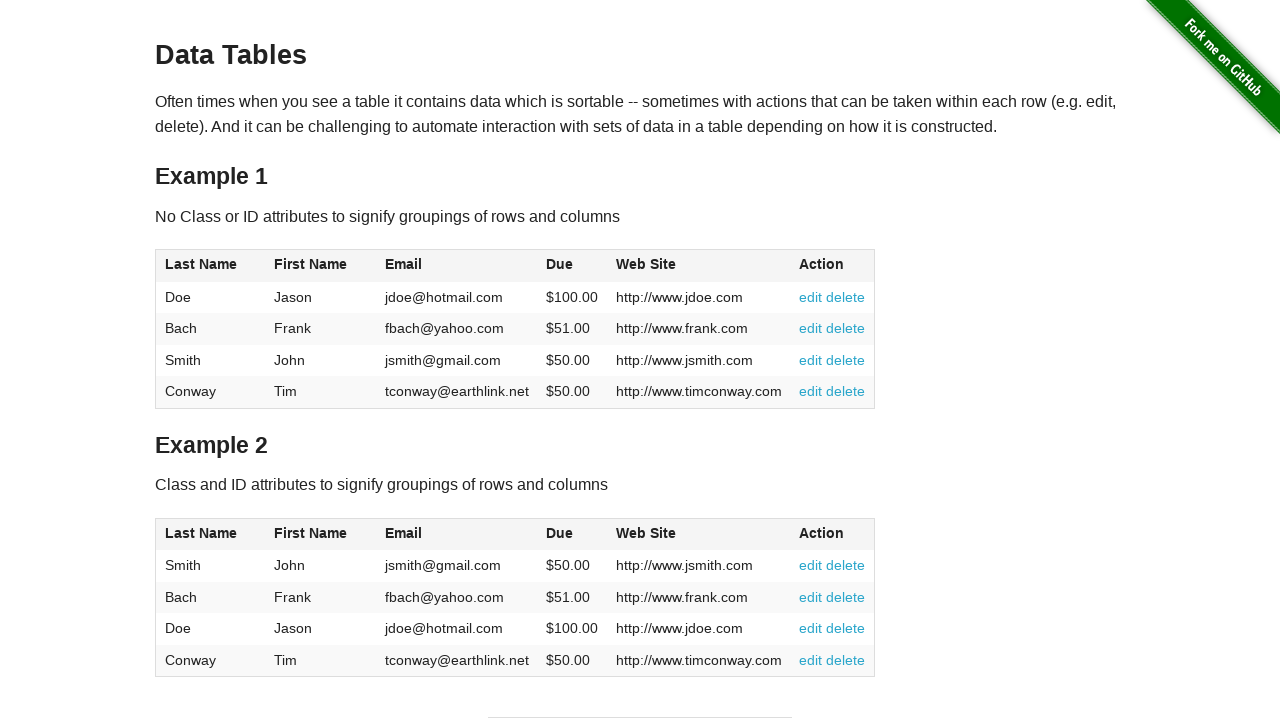

Waited for table data to load after sorting
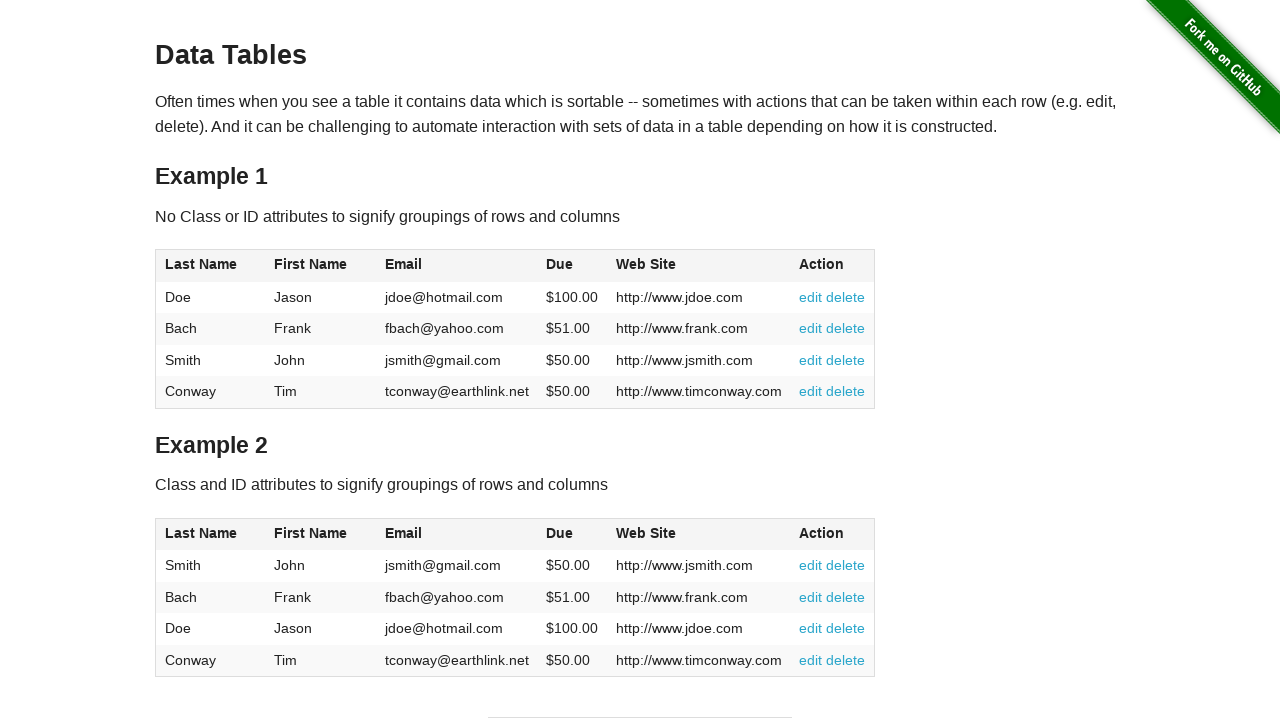

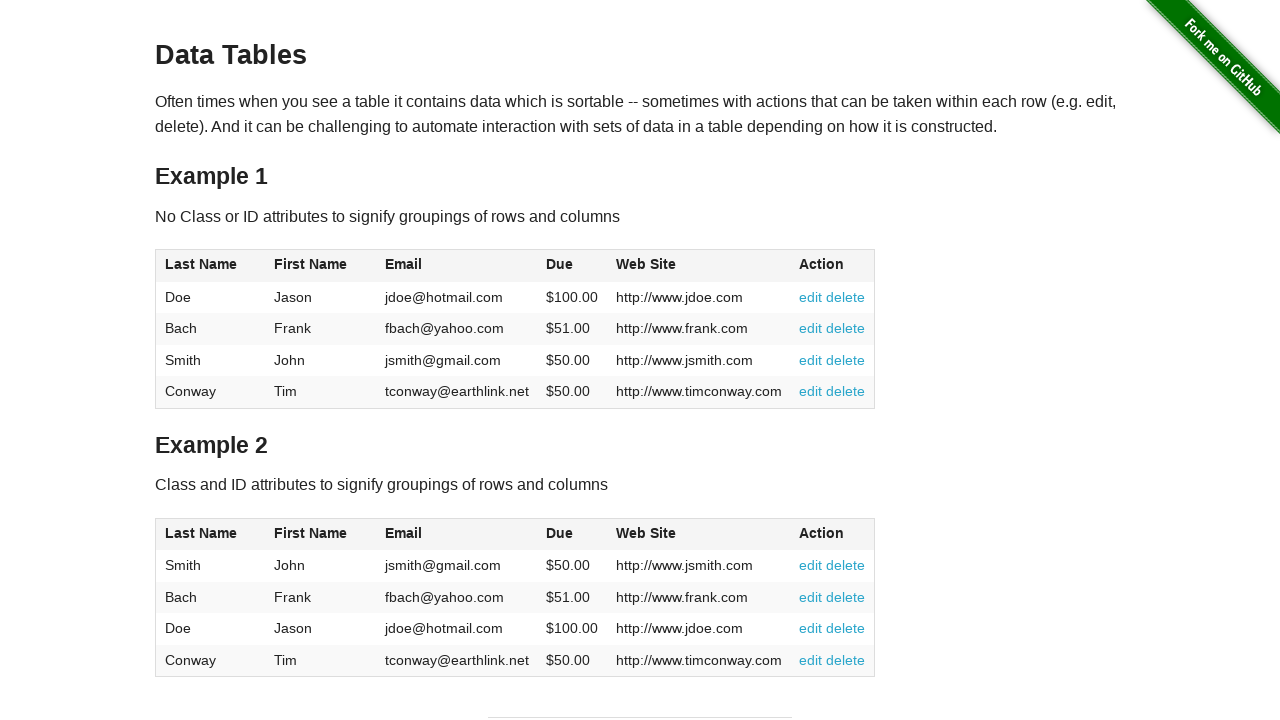